Navigates to the Ozon.ru e-commerce homepage and verifies the page loads successfully.

Starting URL: https://www.ozon.ru/

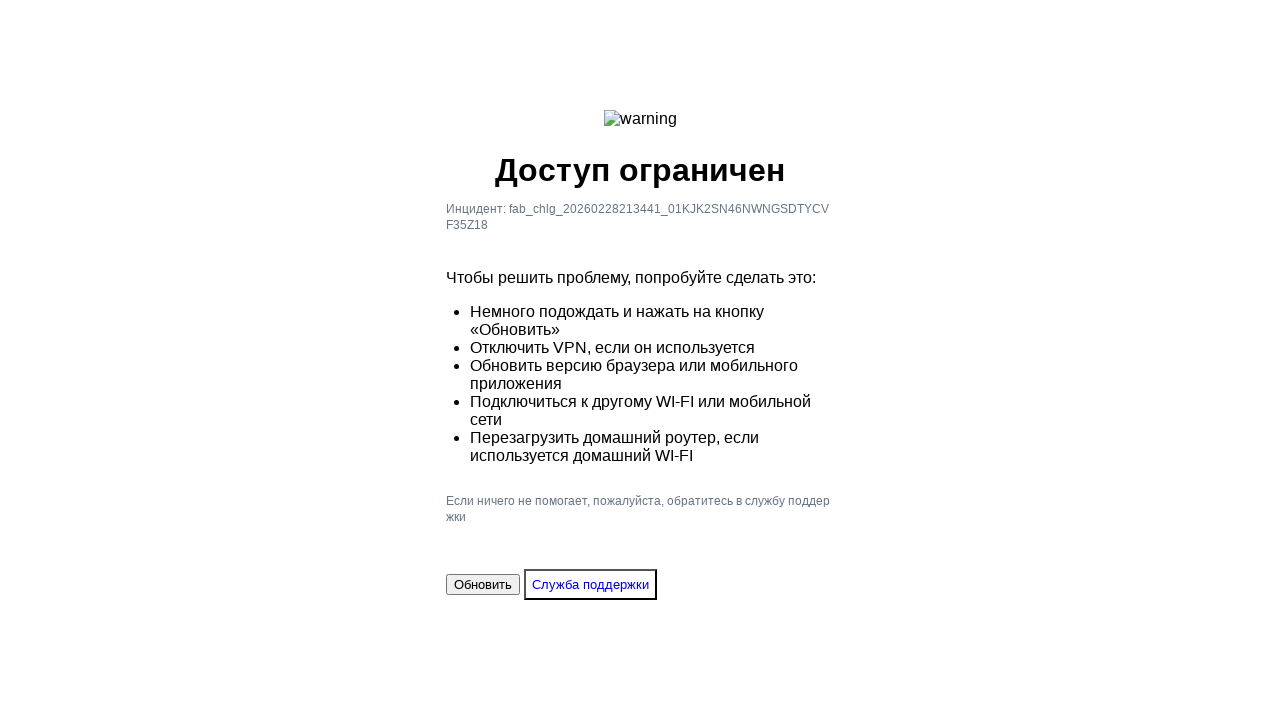

Navigated to Ozon.ru homepage
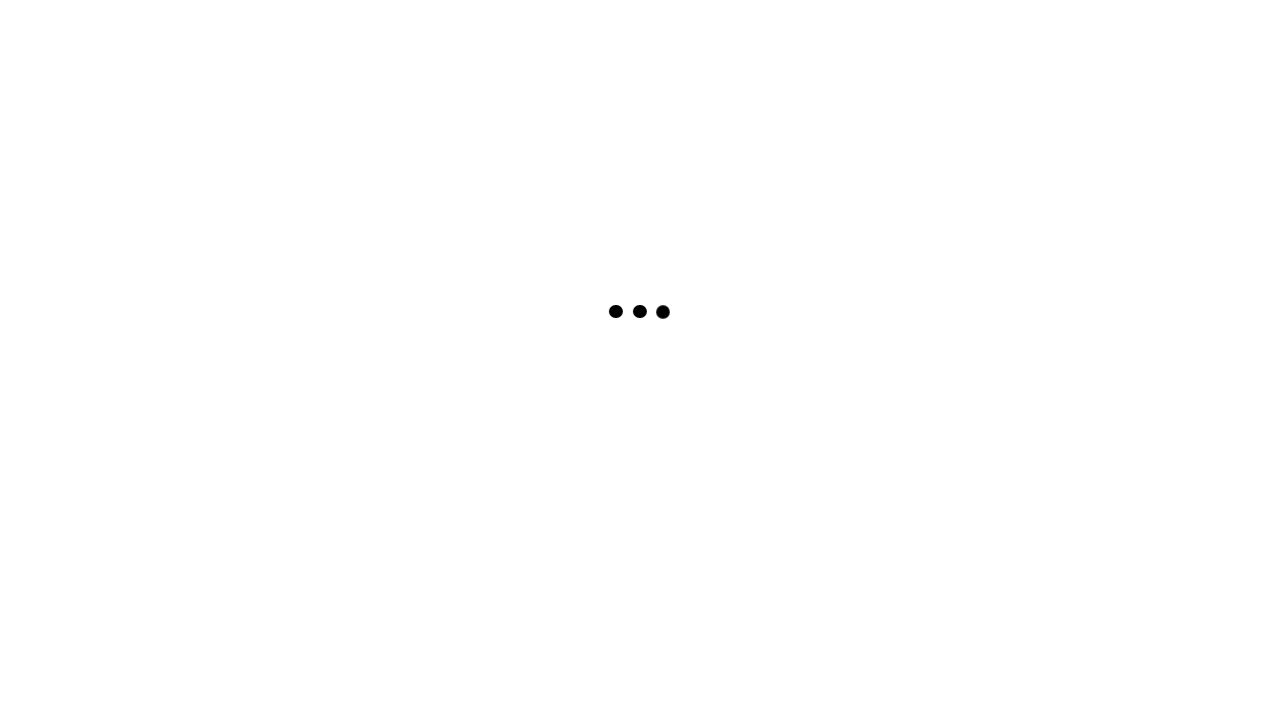

Page DOM content loaded successfully
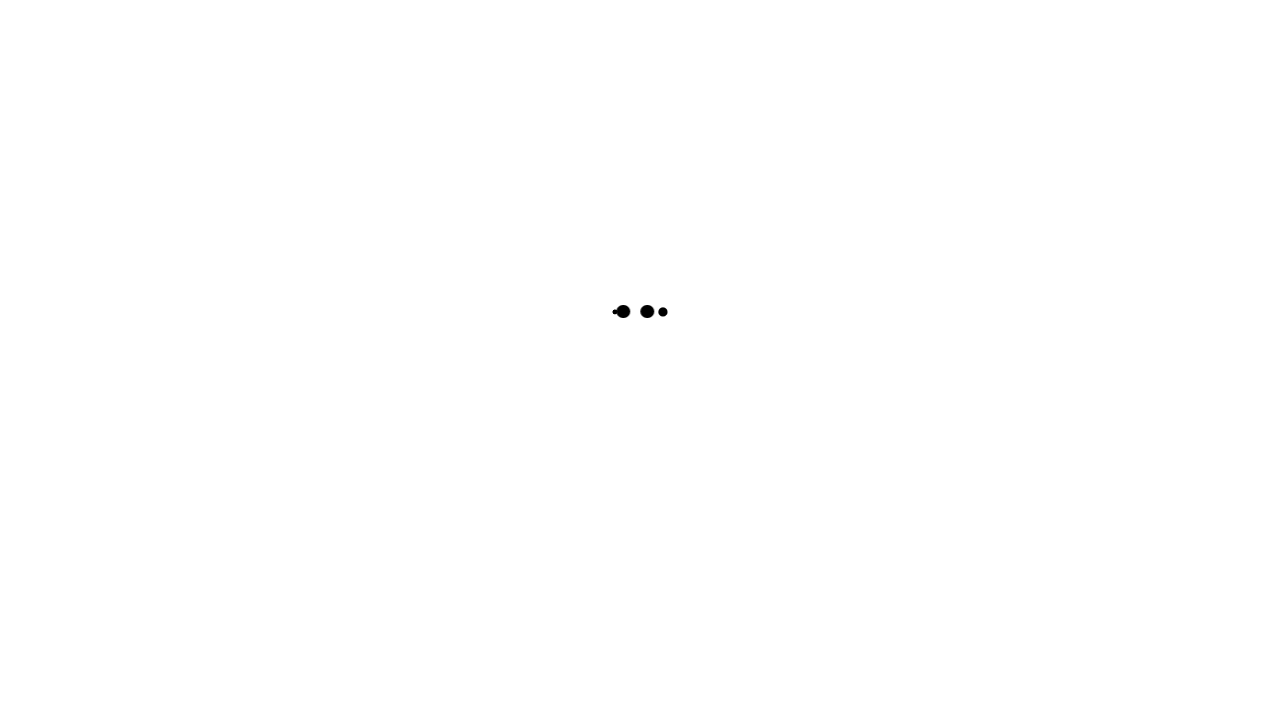

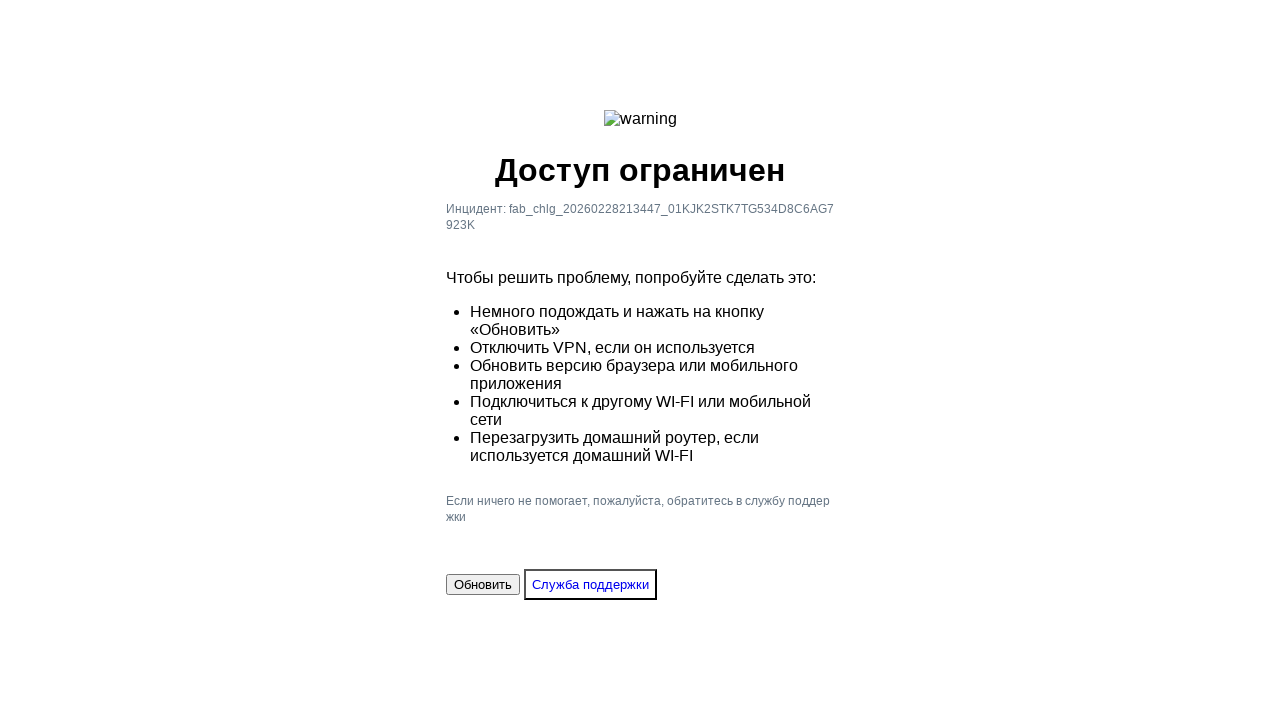